Tests prompt alert by clicking prompt button, entering text, and accepting

Starting URL: https://demoqa.com/alerts

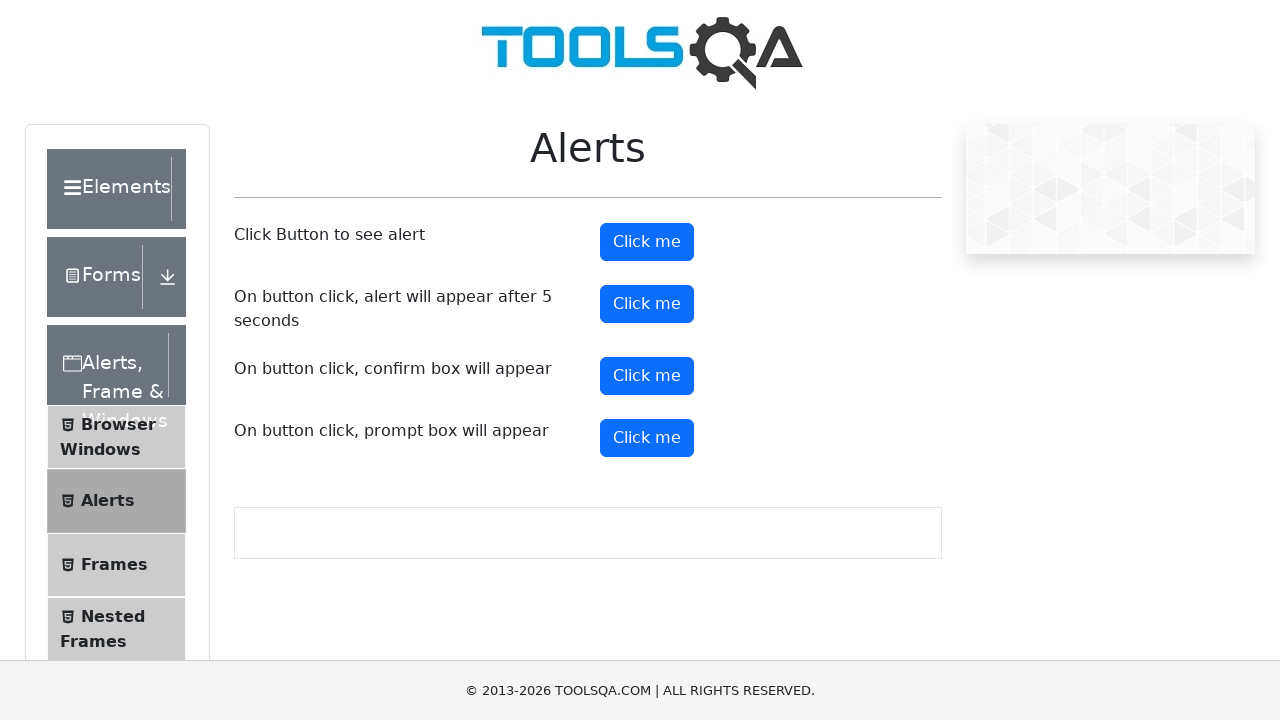

Scrolled down 750px to view prompt button
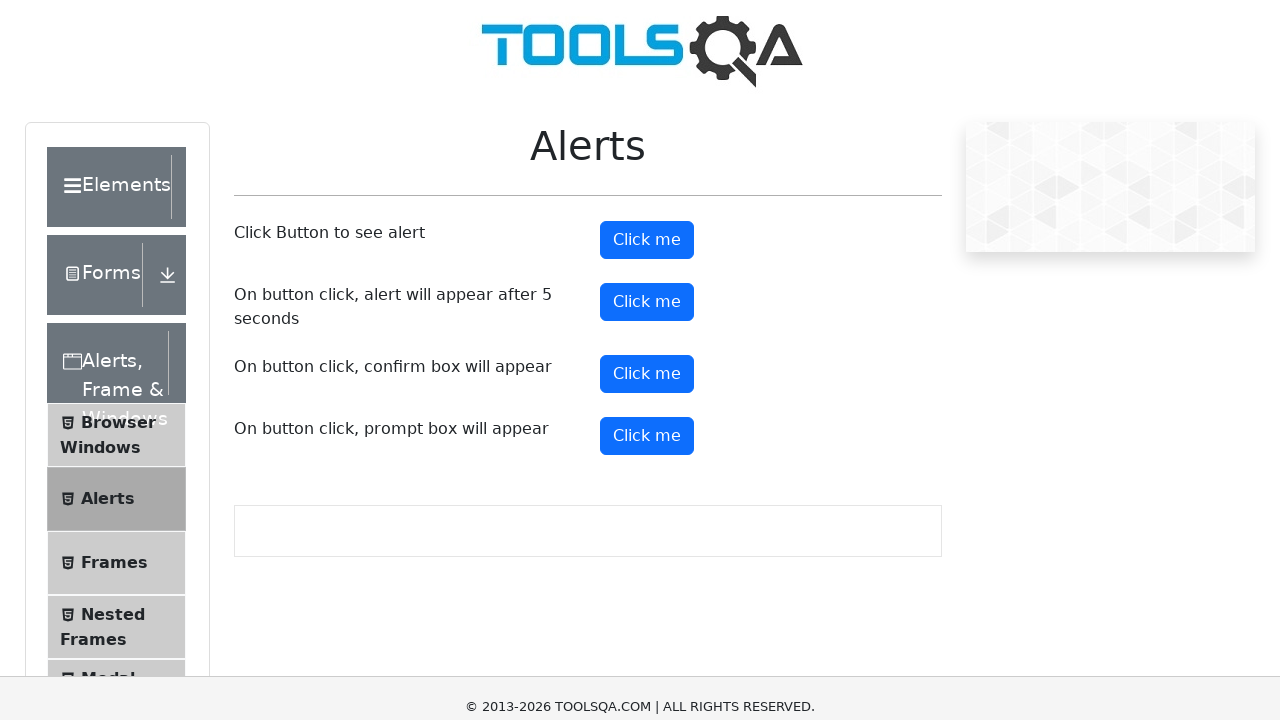

Set up dialog handler to accept with text 'Automation'
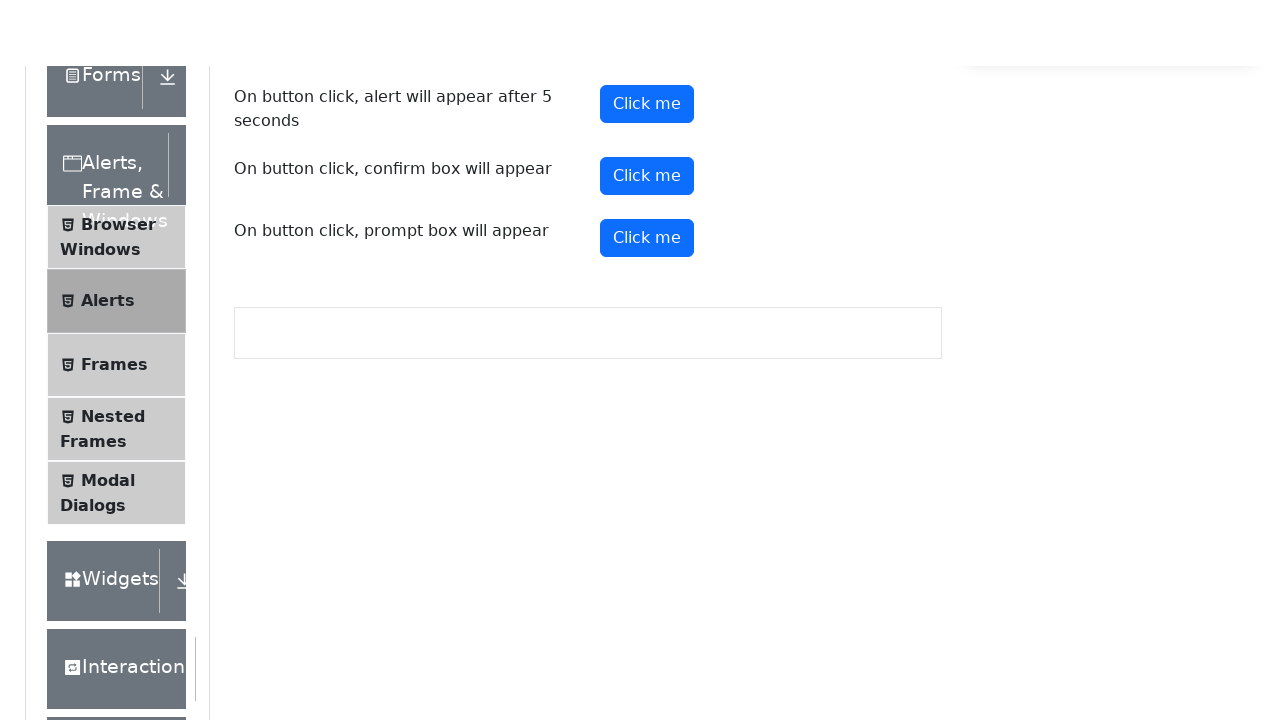

Clicked prompt button to trigger alert dialog at (647, 44) on #promtButton
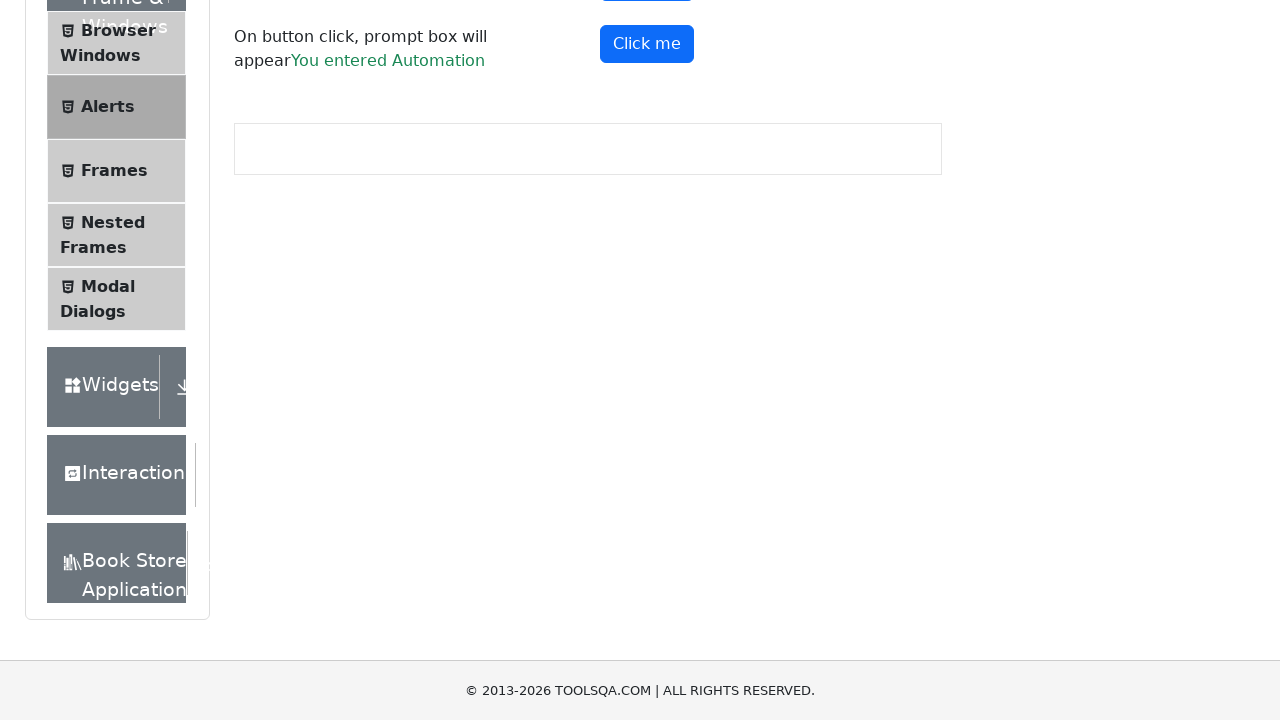

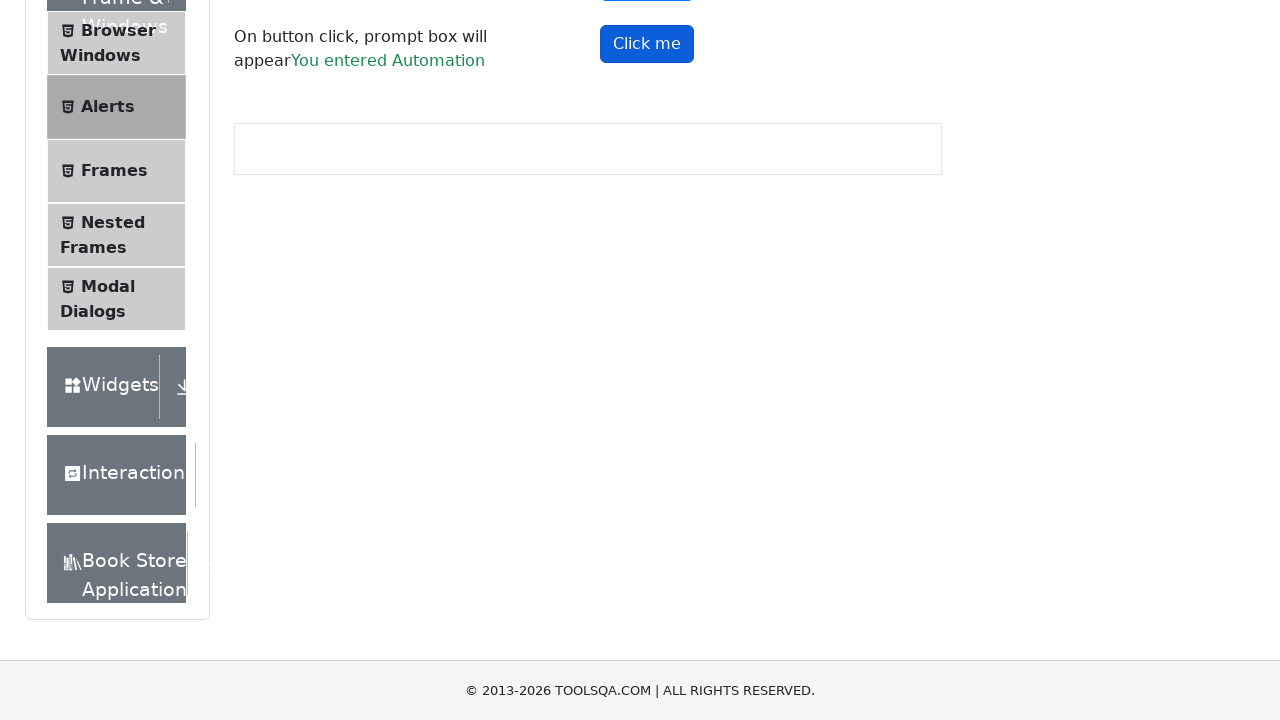